Tests dynamic loading functionality by verifying a hidden element's visibility before and after clicking a start button that triggers content to load

Starting URL: http://the-internet.herokuapp.com/dynamic_loading/1

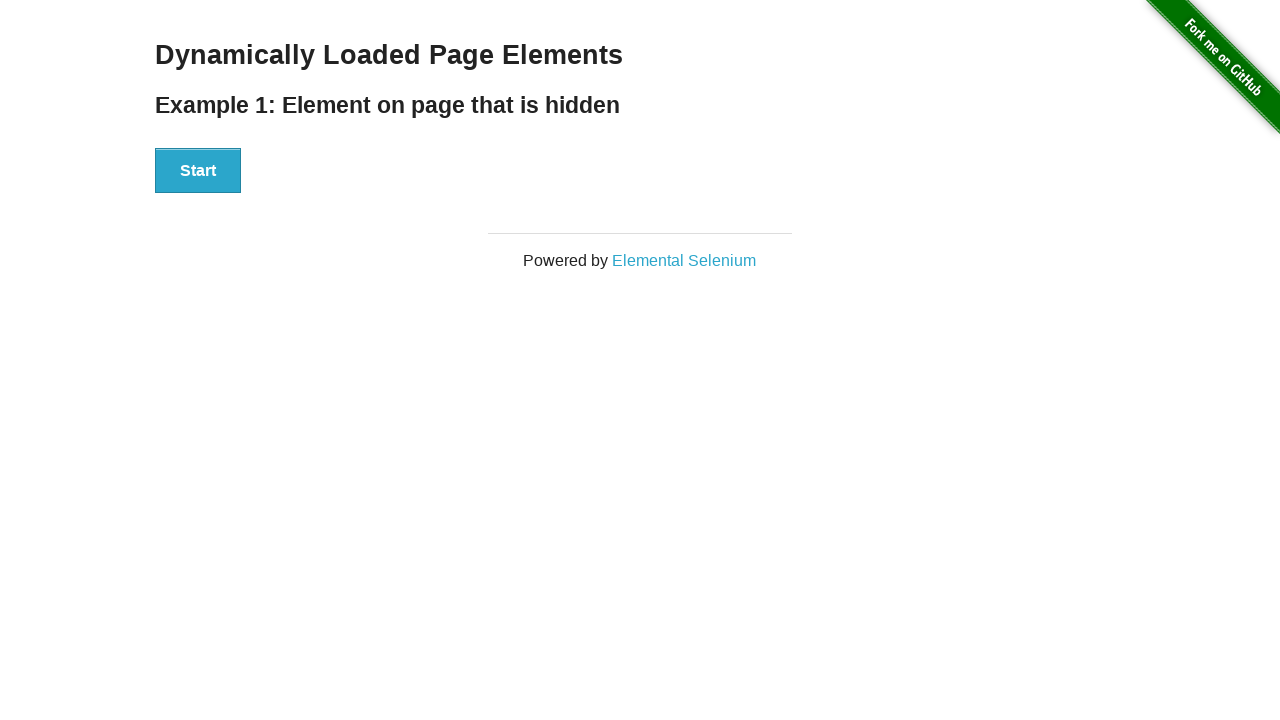

Located the hidden text element (#finish > h4)
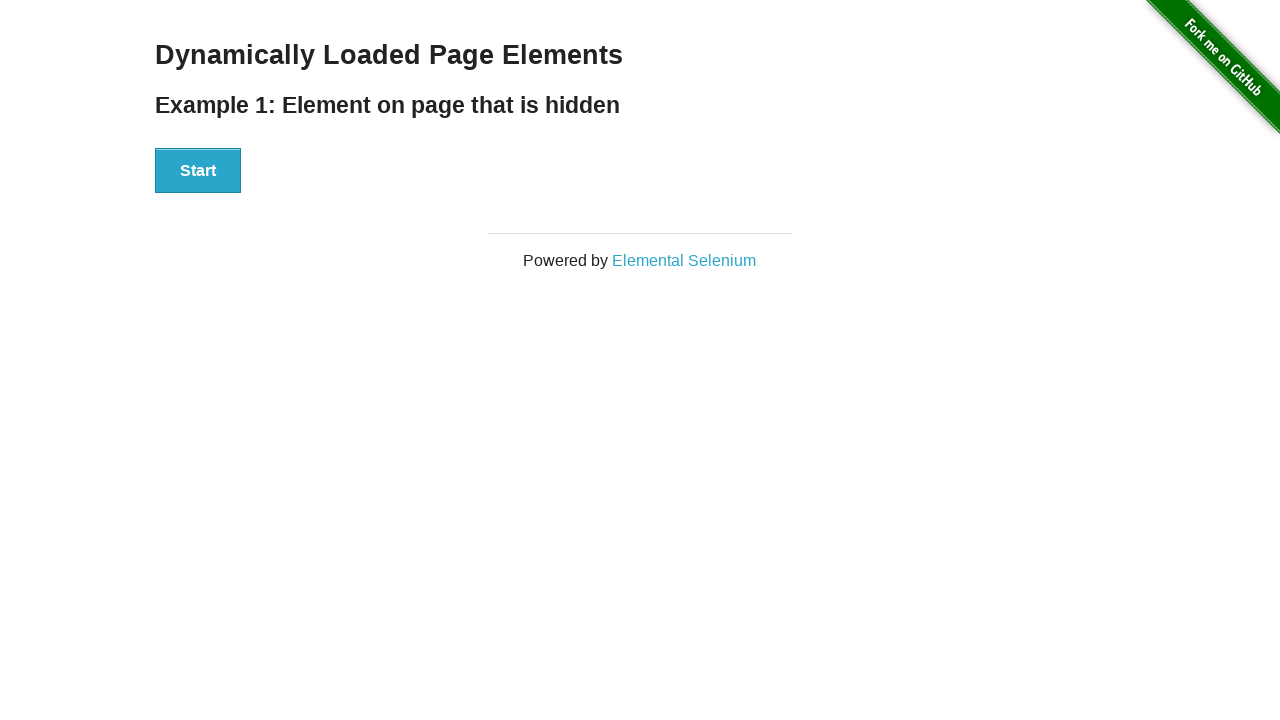

Clicked the start button to trigger dynamic loading at (198, 171) on #start > button
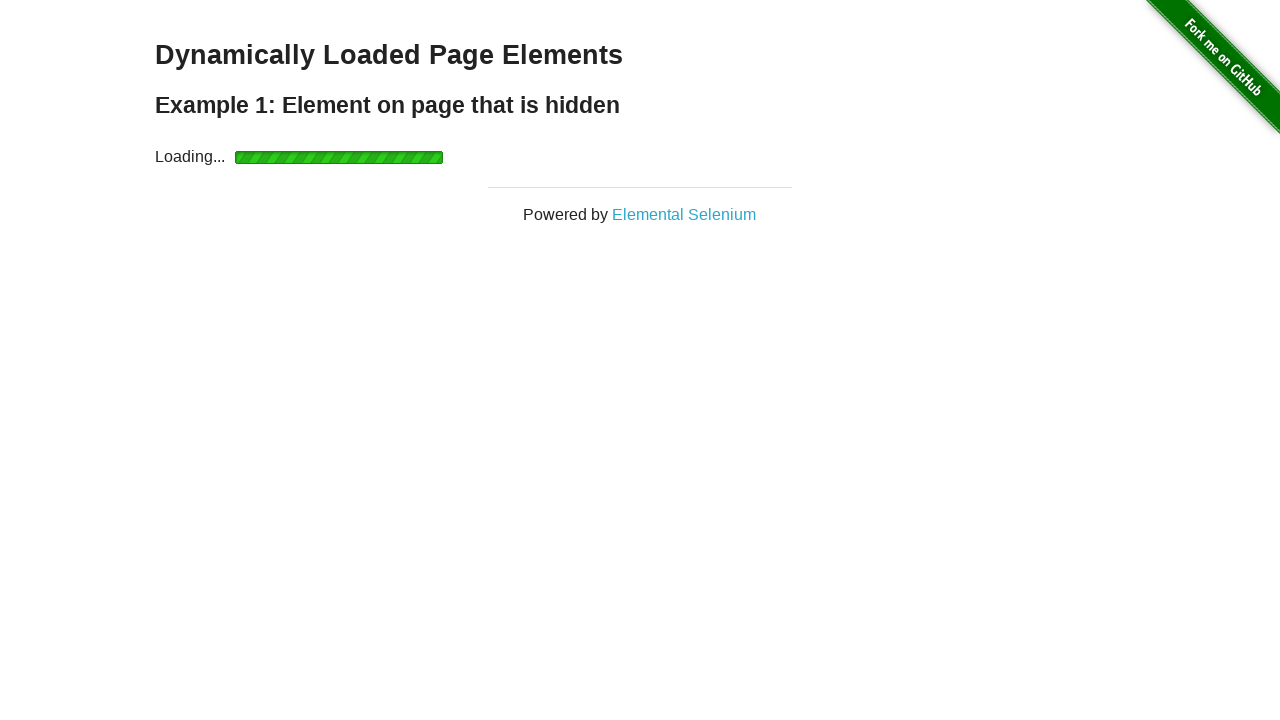

Waited for hidden text element to become visible after loading completed
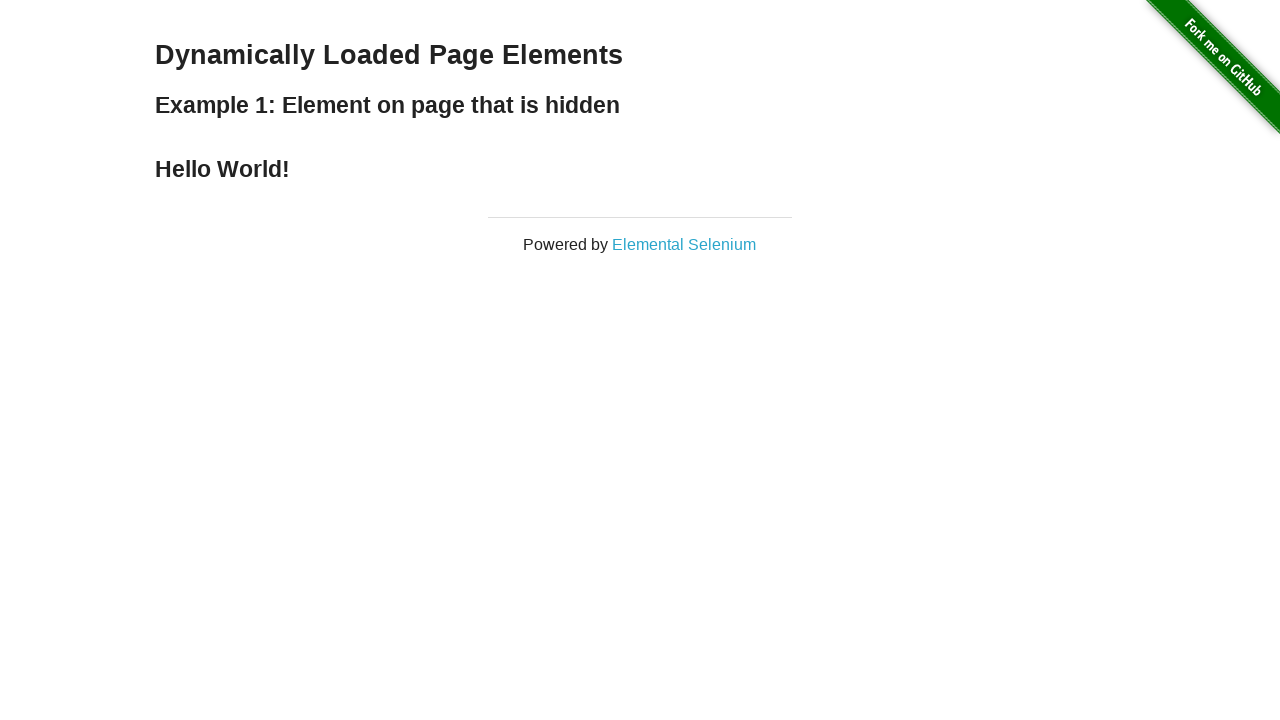

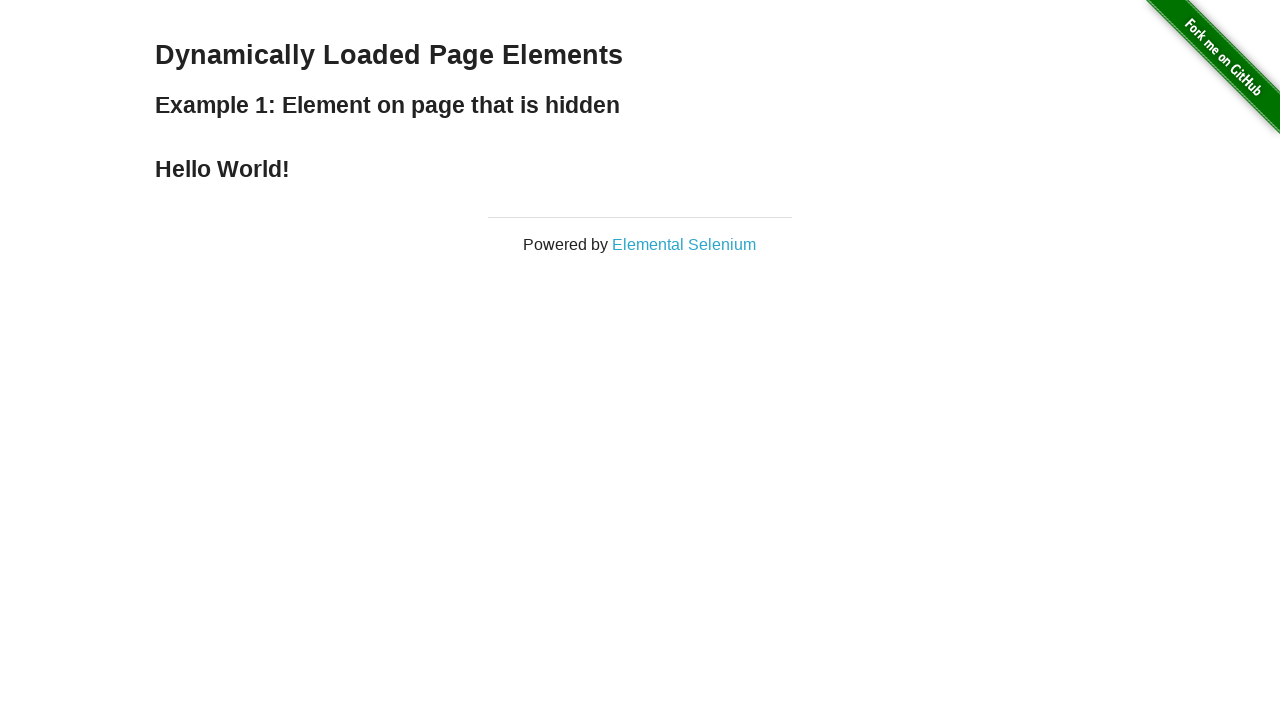